Tests multi-tab browser functionality by opening a new tab, navigating to a different page, extracting text from that page, switching back to the original tab, and filling the extracted text into a form field.

Starting URL: https://rahulshettyacademy.com/angularpractice/

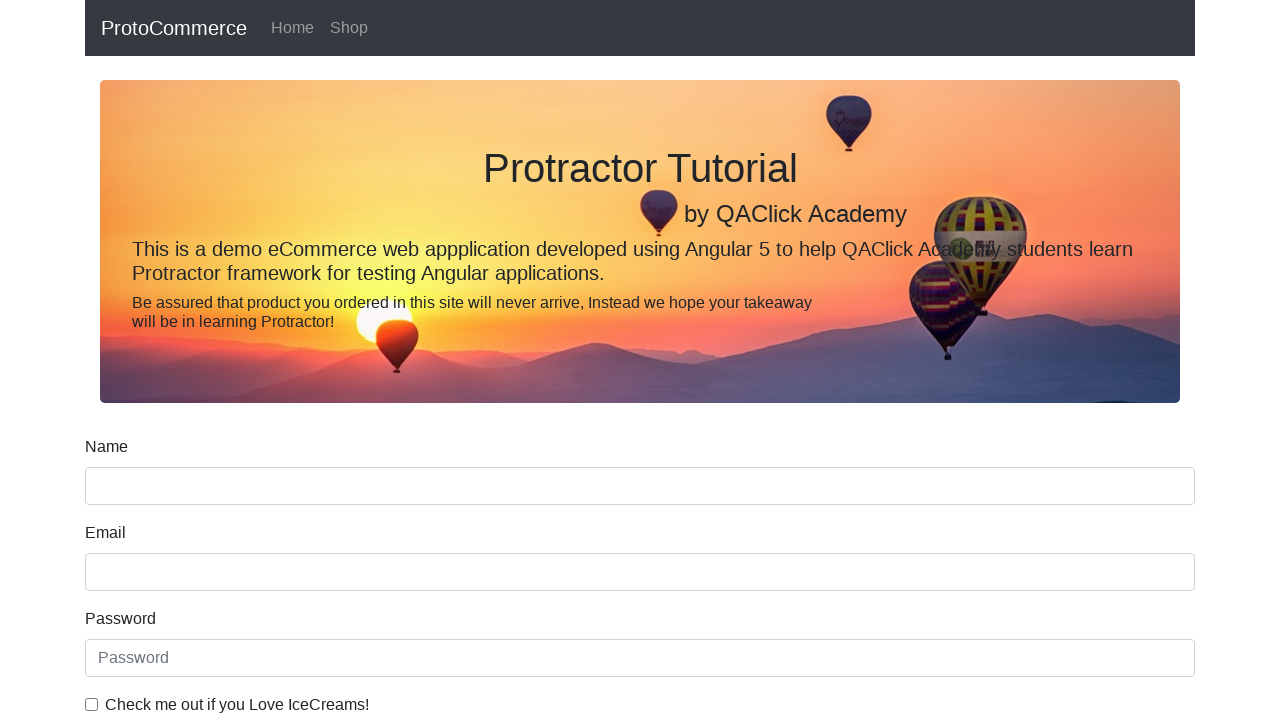

Stored reference to original page (rahulshettyacademy.com/angularpractice/)
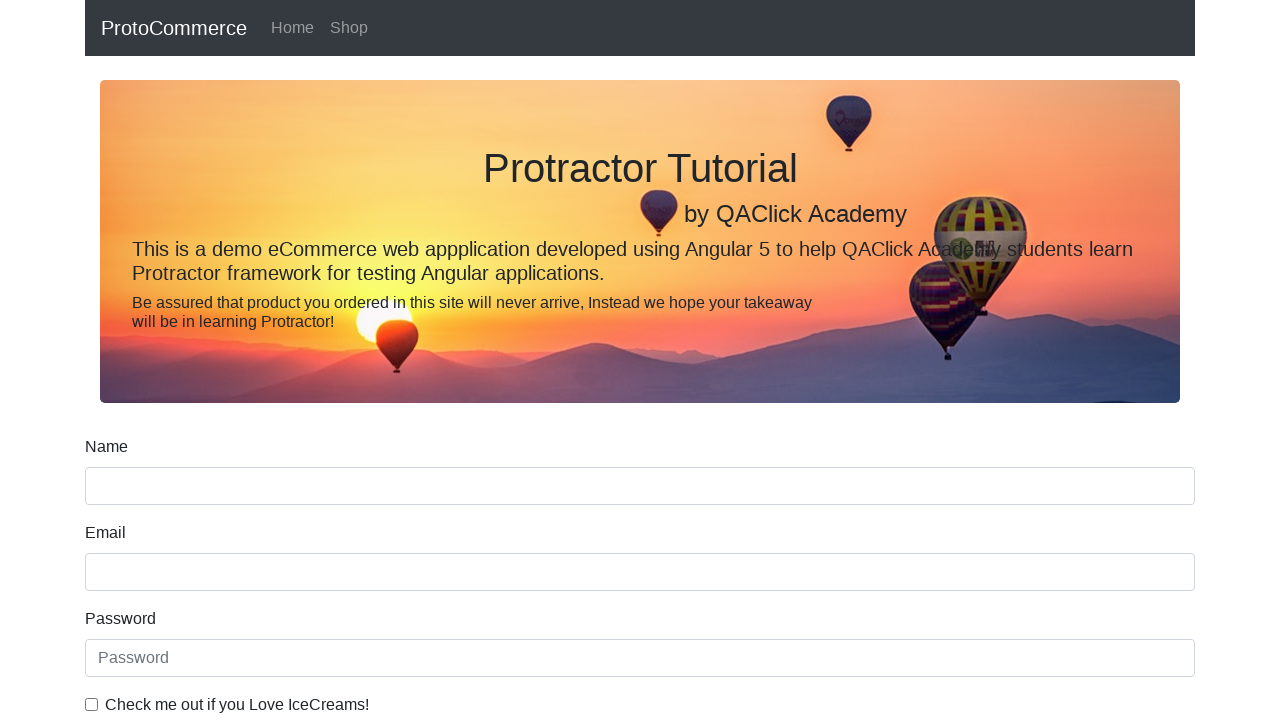

Opened new tab
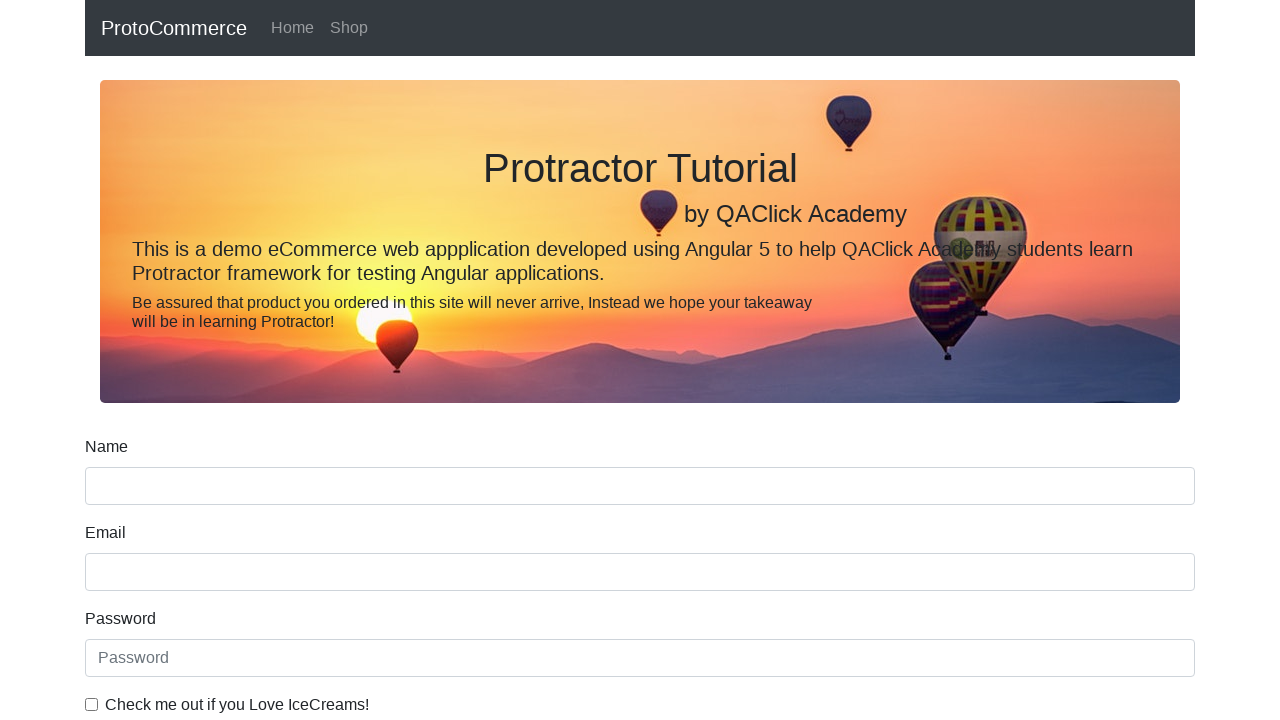

Navigated new tab to https://rahulshettyacademy.com/
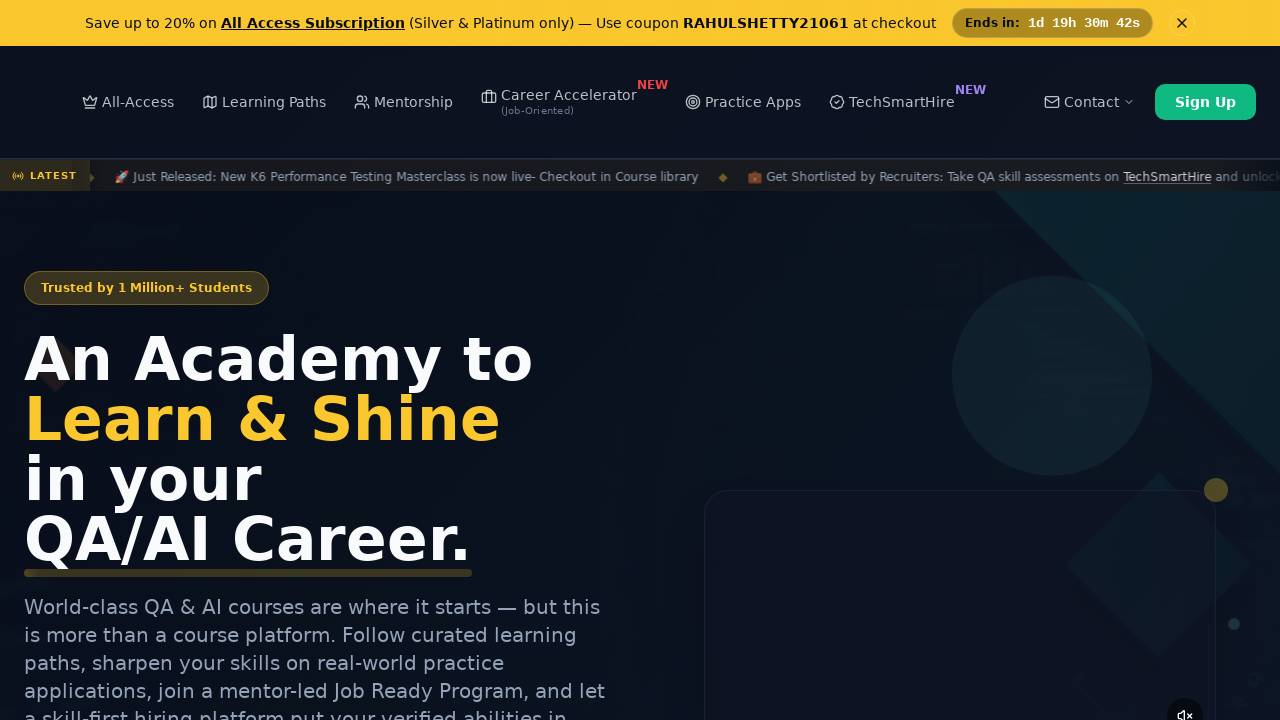

Waited for course links to load on courses page
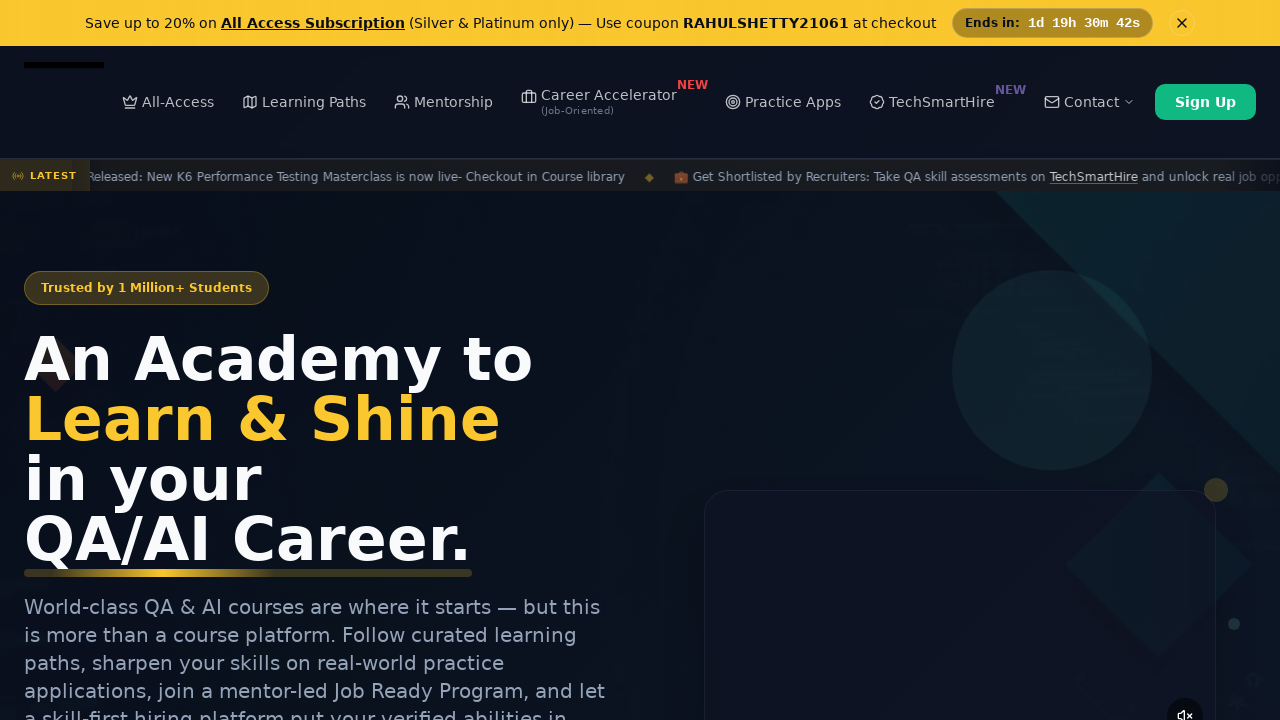

Located all course links on page
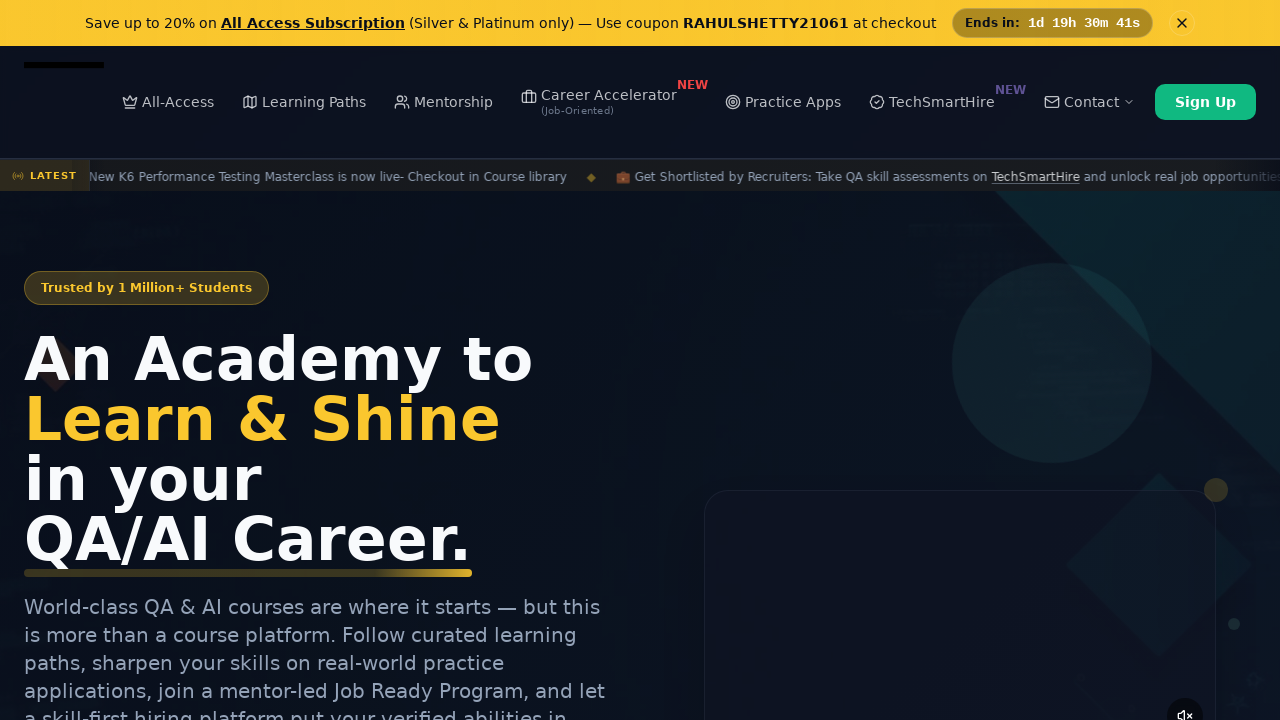

Extracted course name from second course link: 'Playwright Testing'
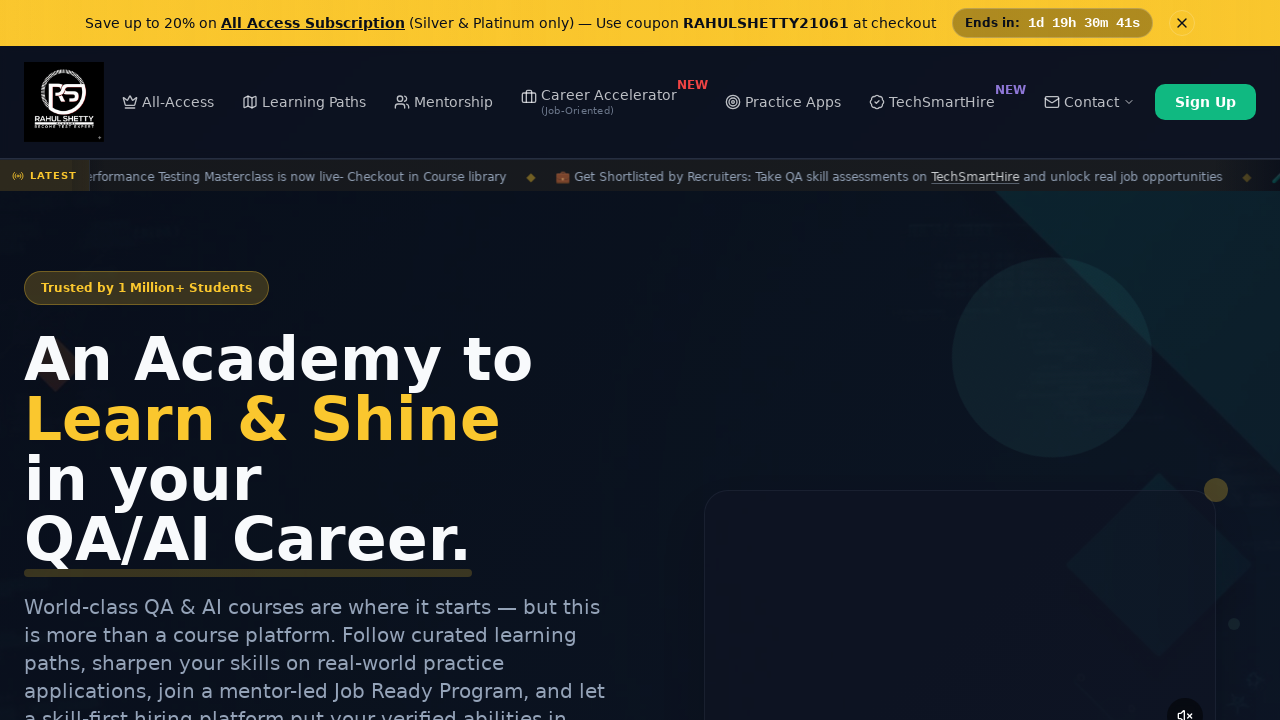

Switched back to original tab (angularpractice page)
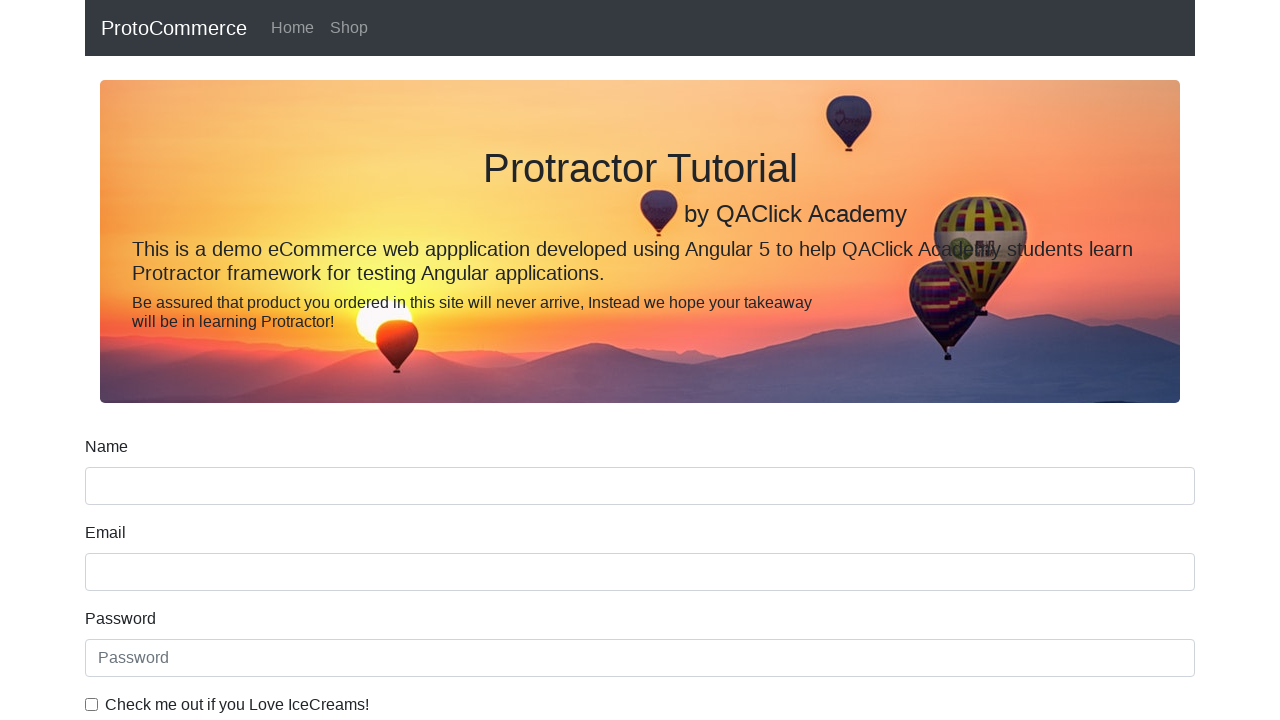

Filled name field with extracted course name: 'Playwright Testing' on input[name='name']
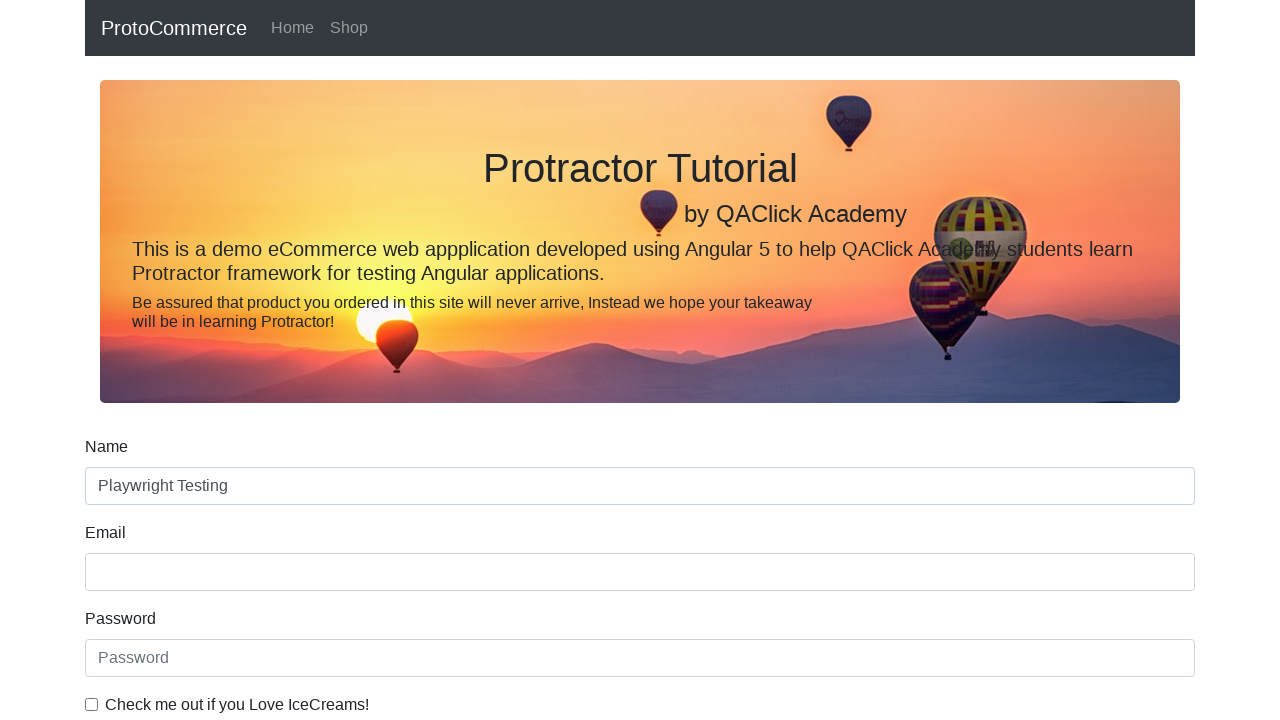

Closed the new tab
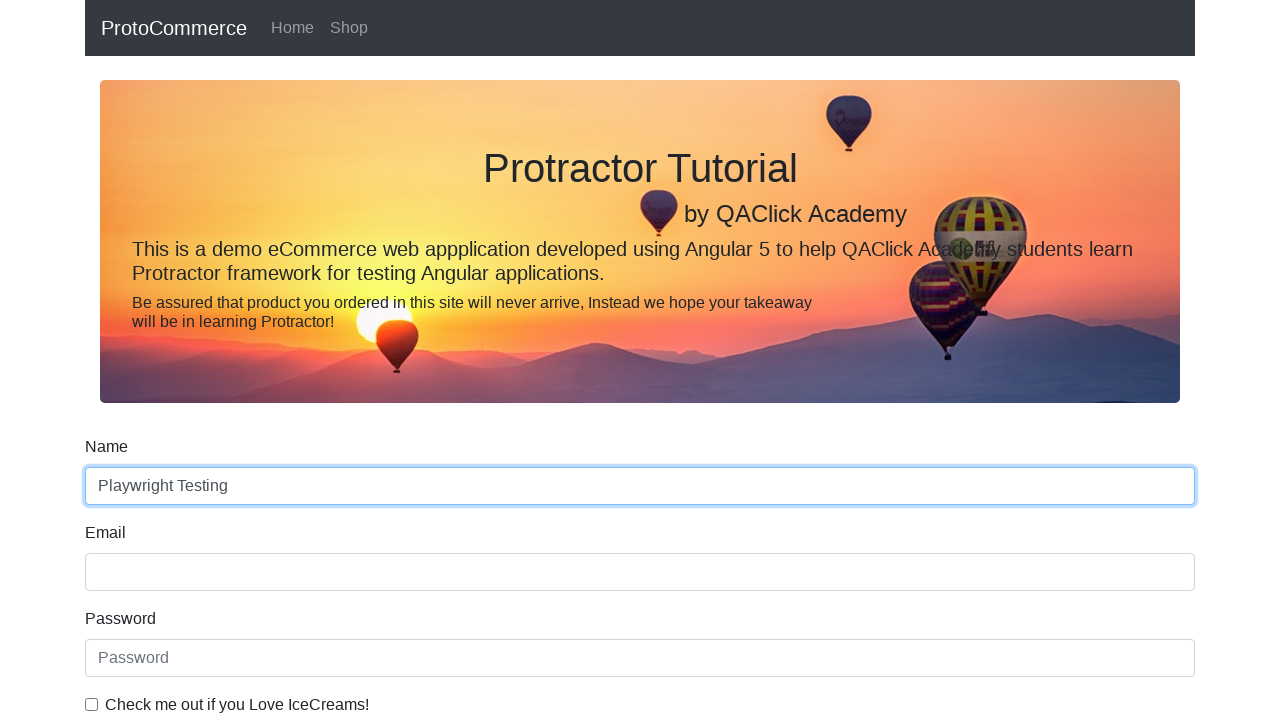

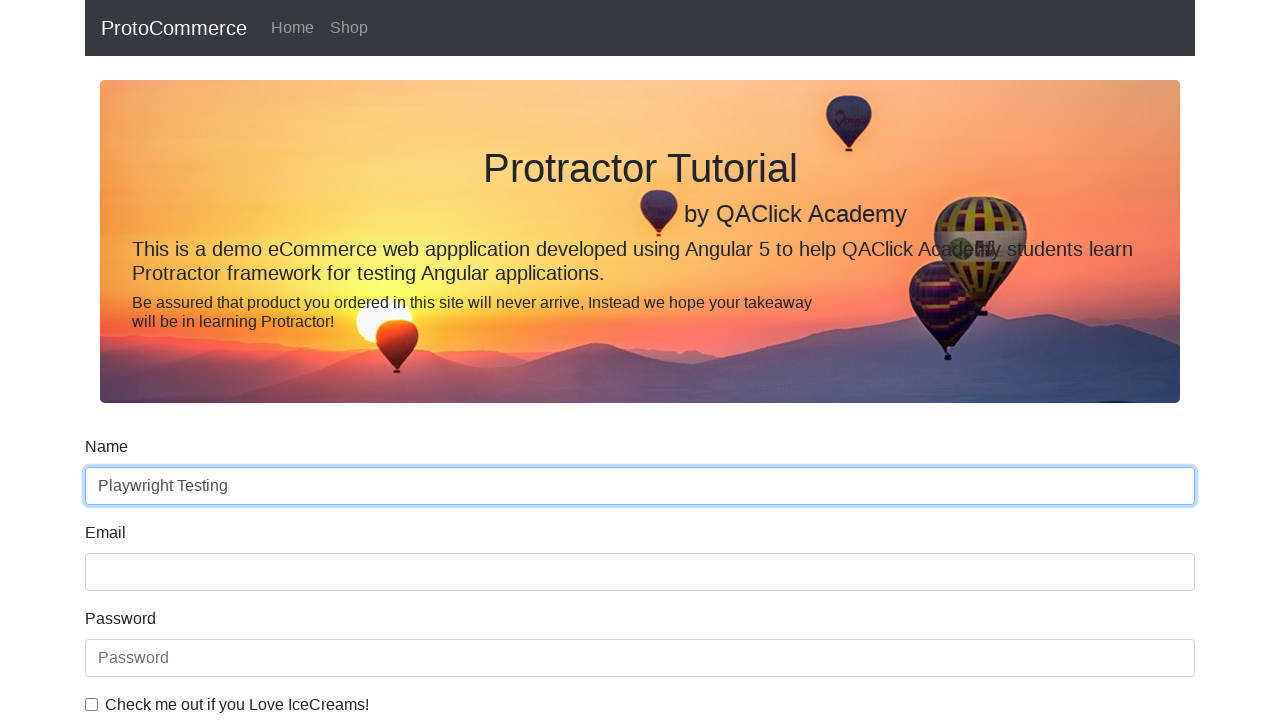